Navigates to DuckDuckGo and verifies the page title (note: the original test incorrectly expects "Google" as the title)

Starting URL: https://duckduckgo.com/

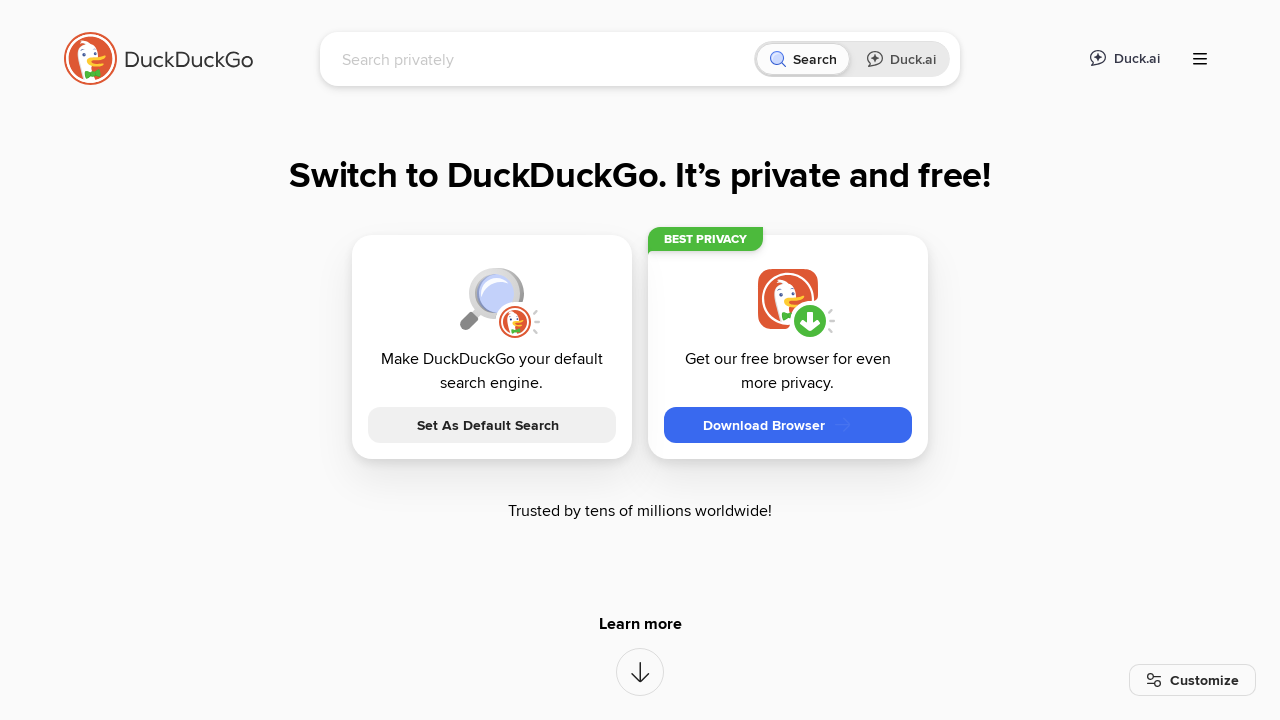

Retrieved page title from DuckDuckGo
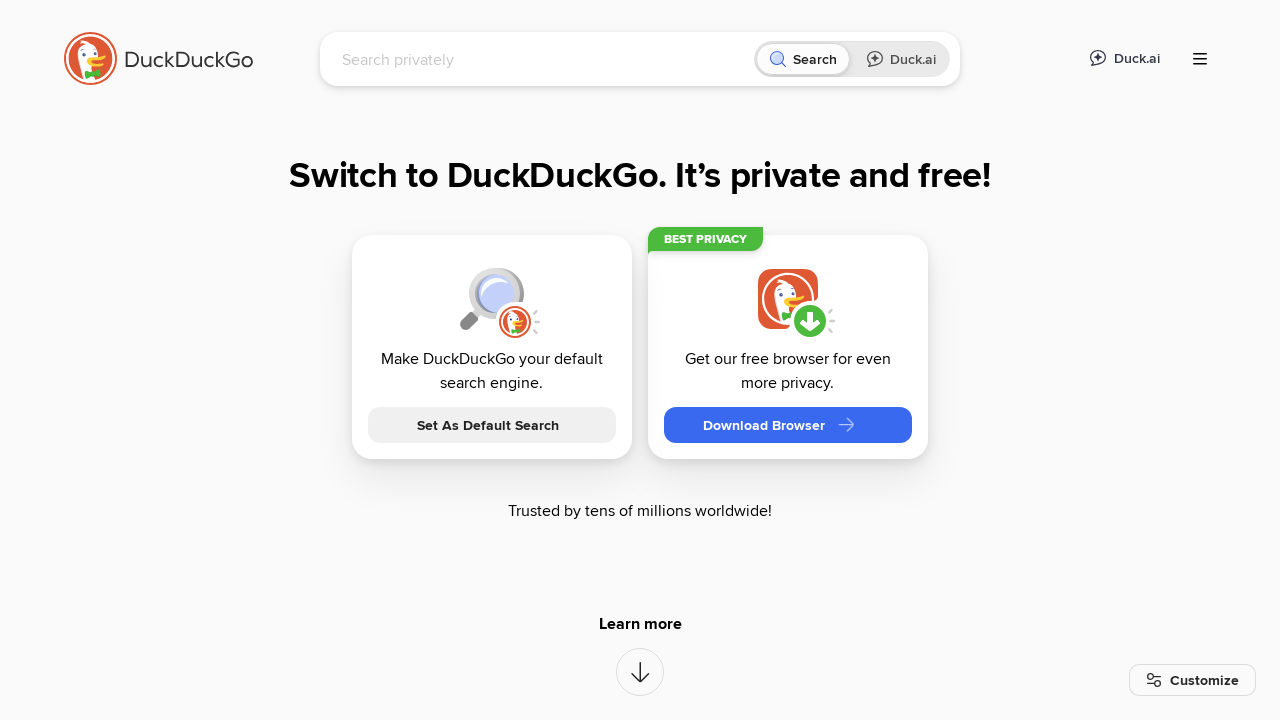

Verified page title contains 'DuckDuckGo'
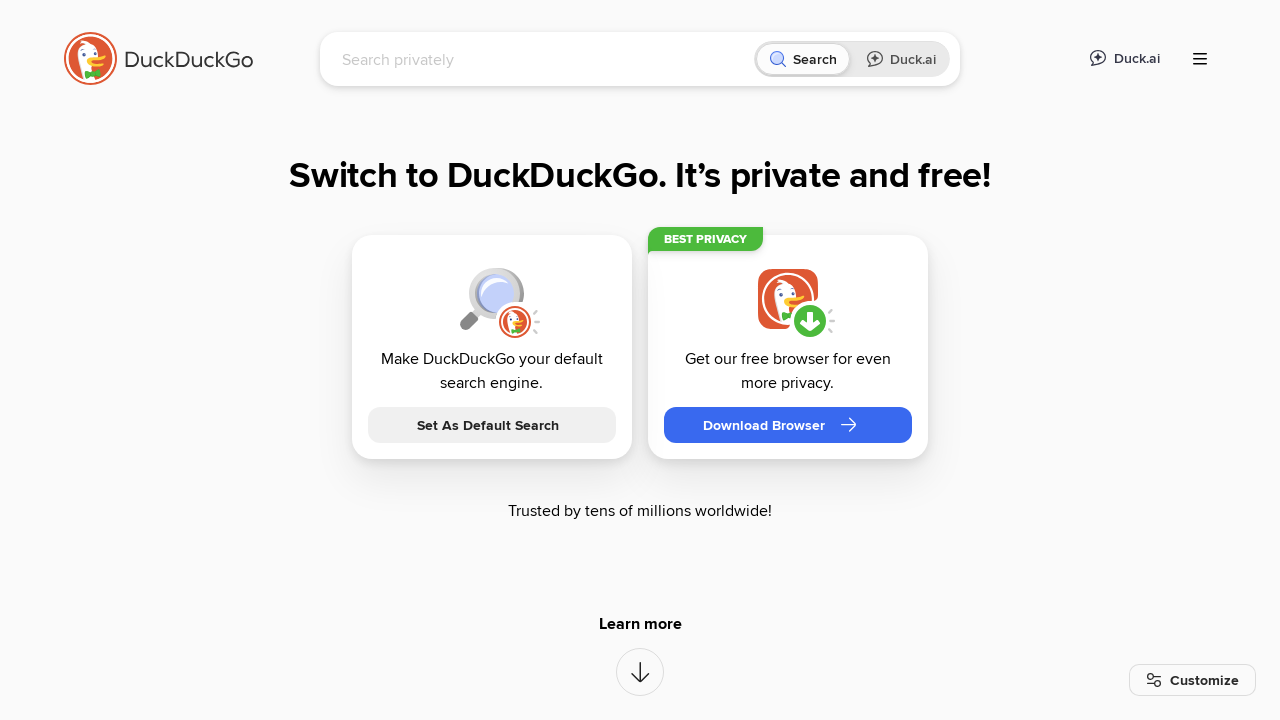

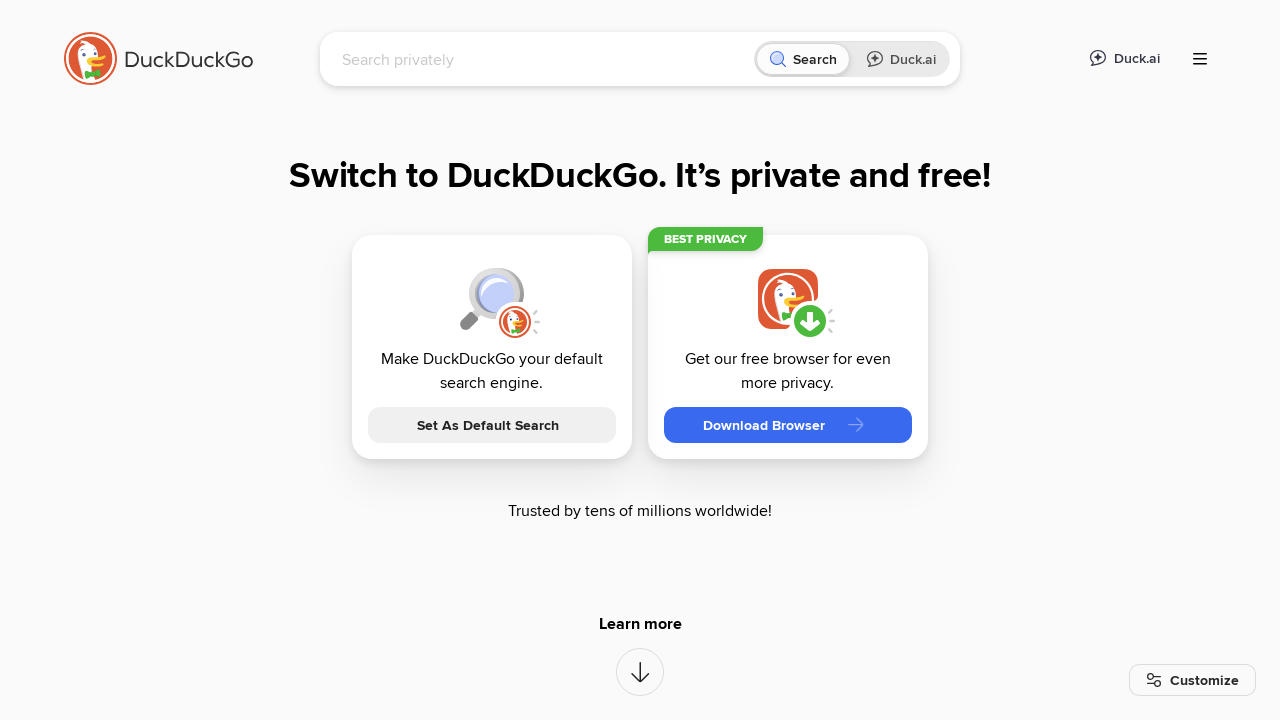